Tests a user registration form by navigating to a registration page, filling out all form fields (username, email, gender, hobbies, country, date of birth, biography, rating, color picker), interacting with various UI elements (checkboxes, sliders, tooltips), and submitting the form.

Starting URL: https://material.playwrightvn.com/

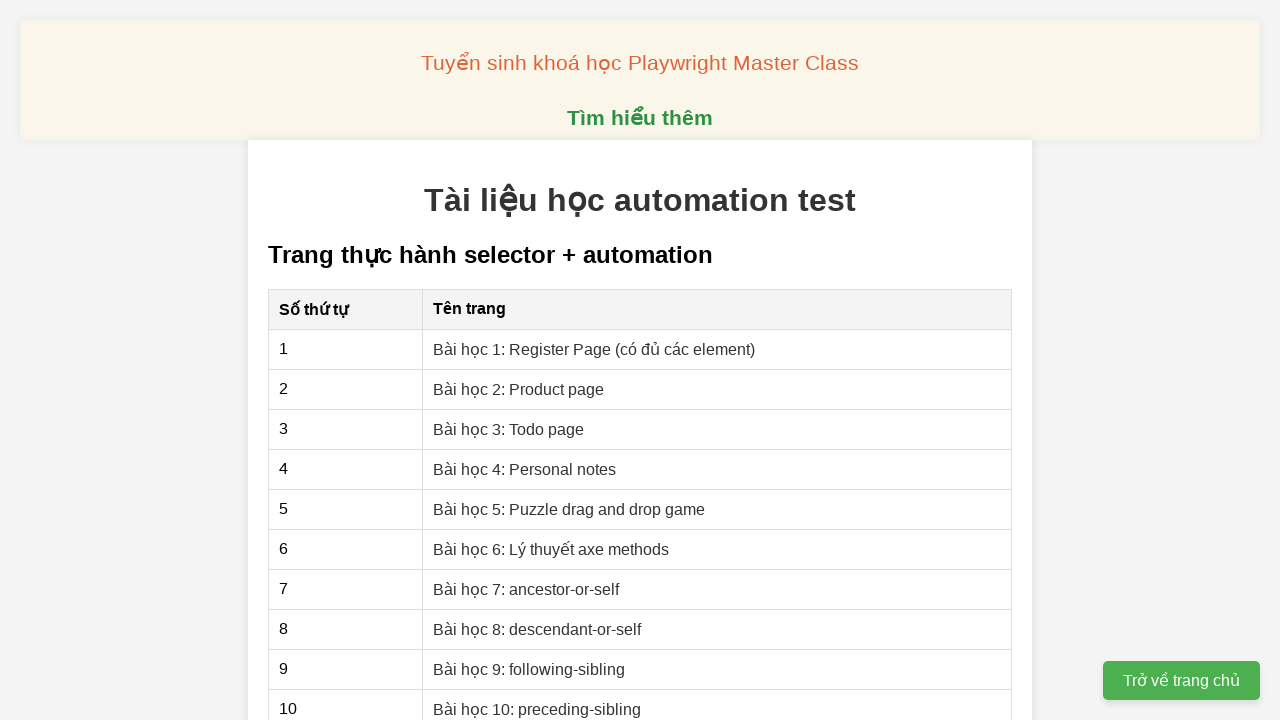

Clicked on User Registration link at (594, 349) on xpath=//a[@href='01-xpath-register-page.html']
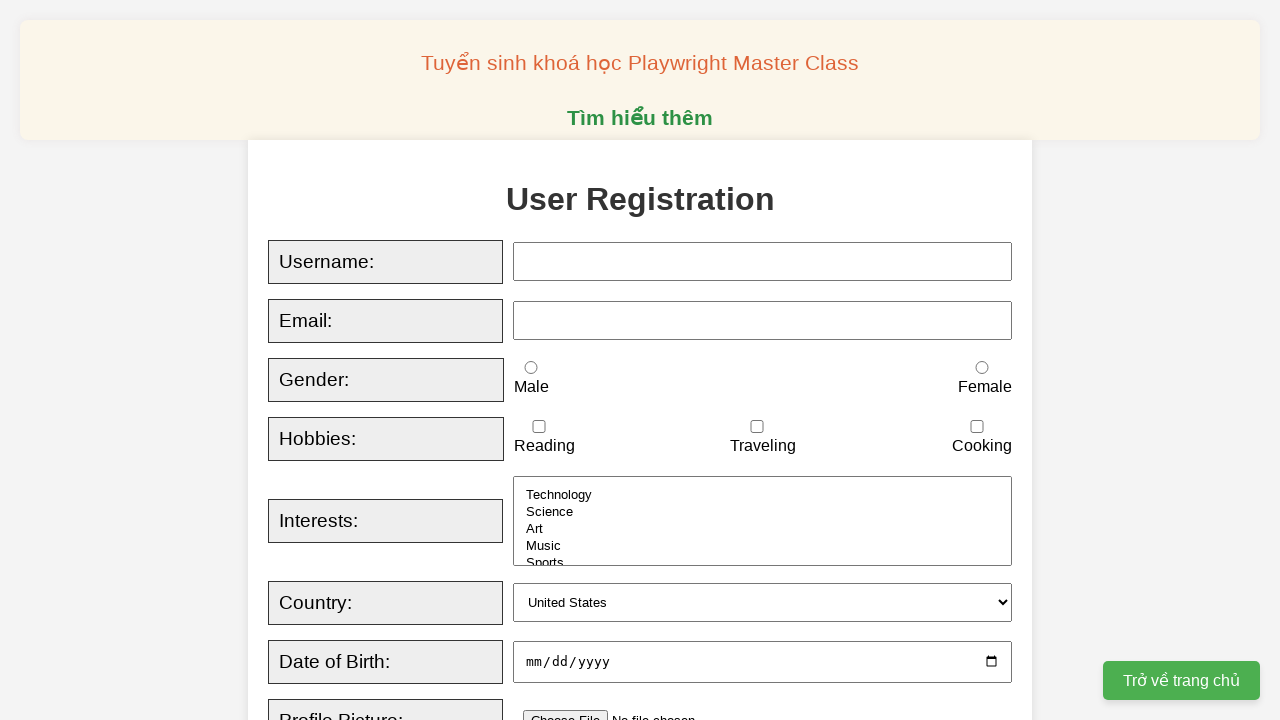

Filled username field with 'Linh Le' on xpath=//input[@id='username']
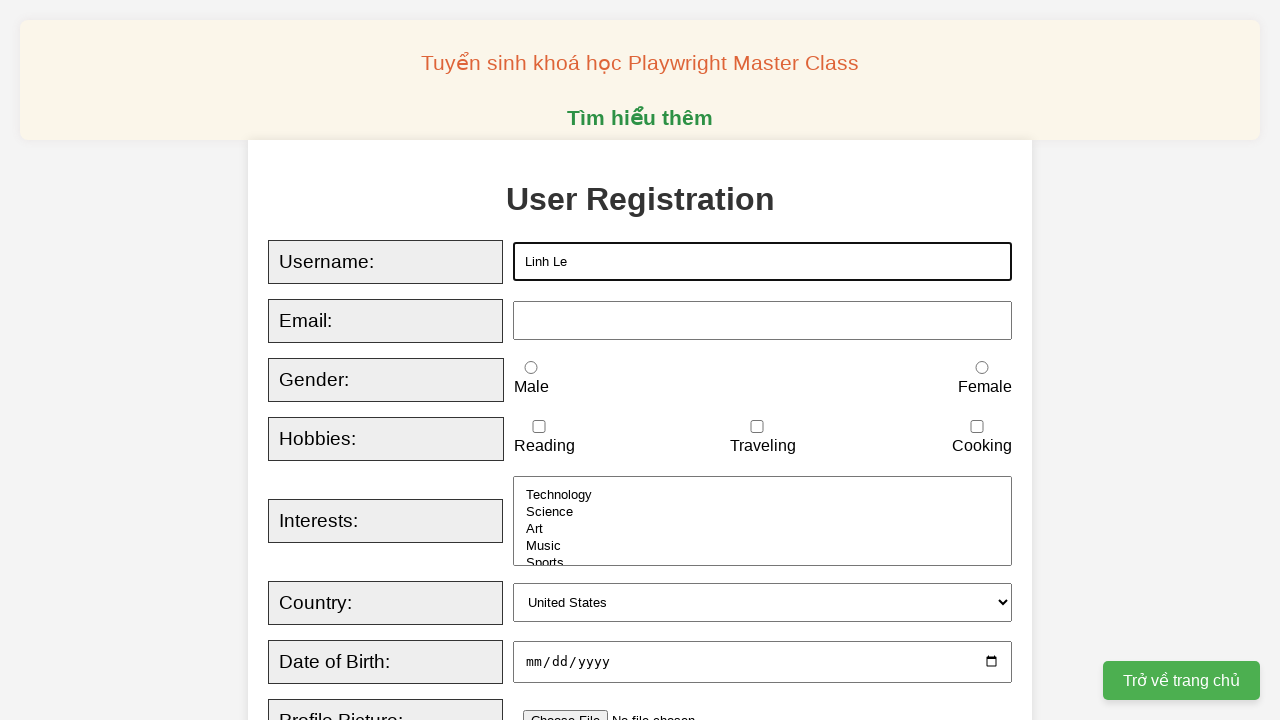

Filled email field with 'linhlq1@gmail.com' on xpath=//input[@id='email']
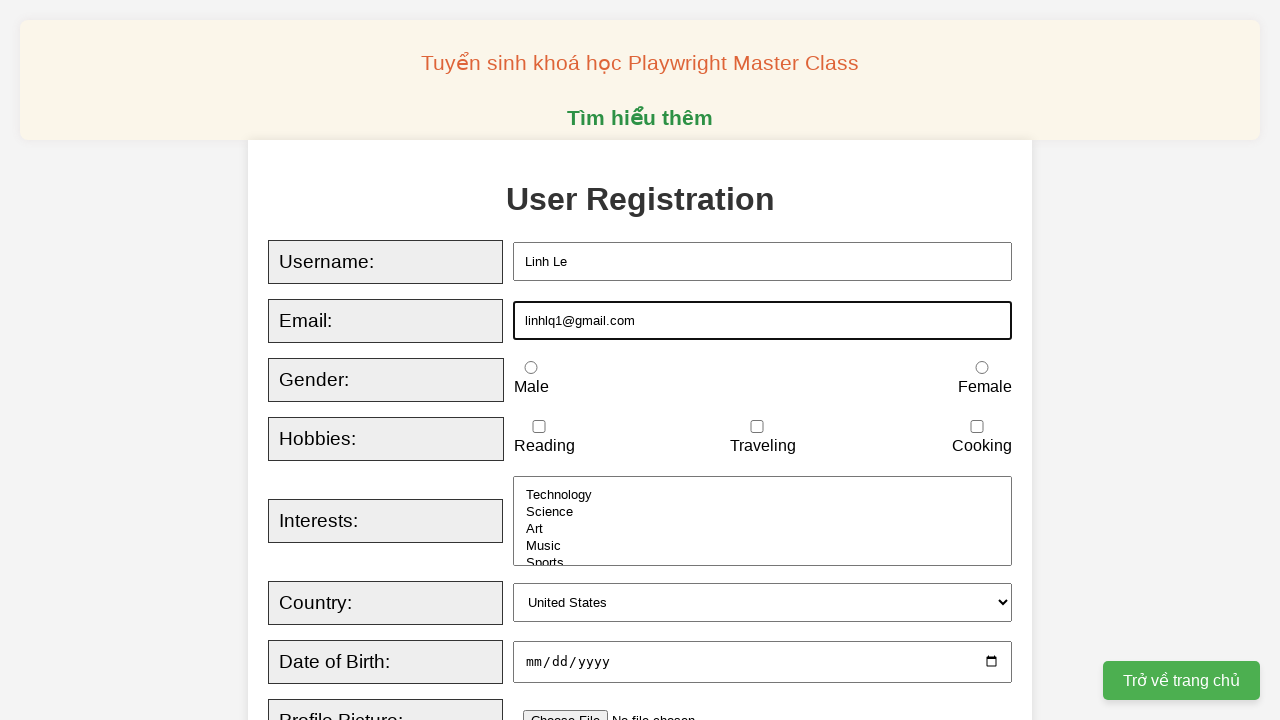

Selected male gender radio button at (531, 368) on xpath=//input[@id='male']
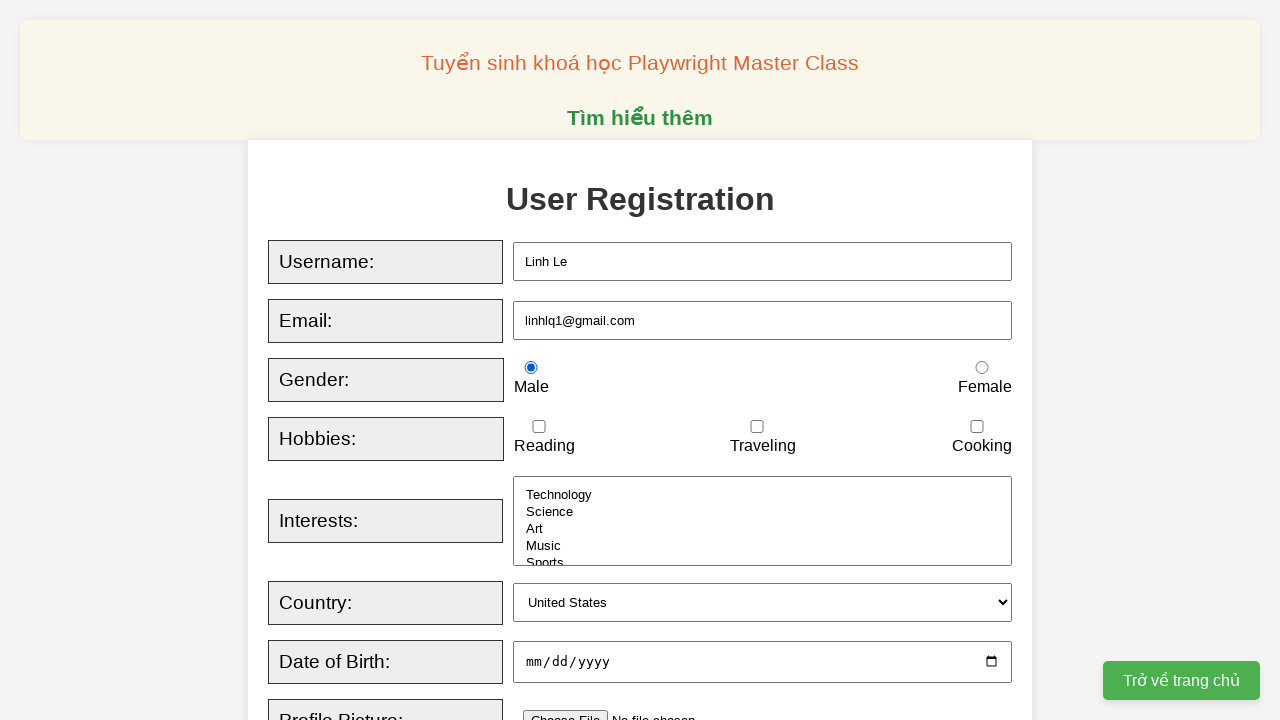

Checked traveling hobby checkbox at (757, 427) on xpath=//input[@id='traveling']
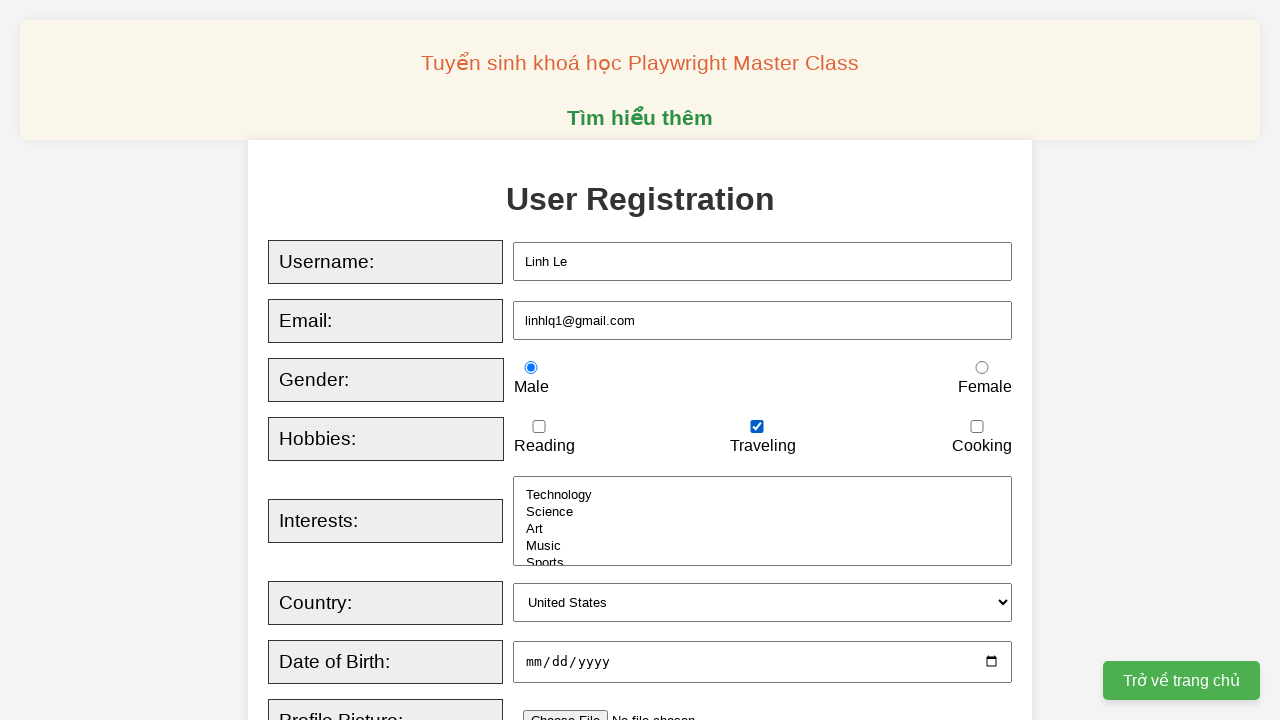

Selected 'uk' from country dropdown on xpath=//select[@id='country']
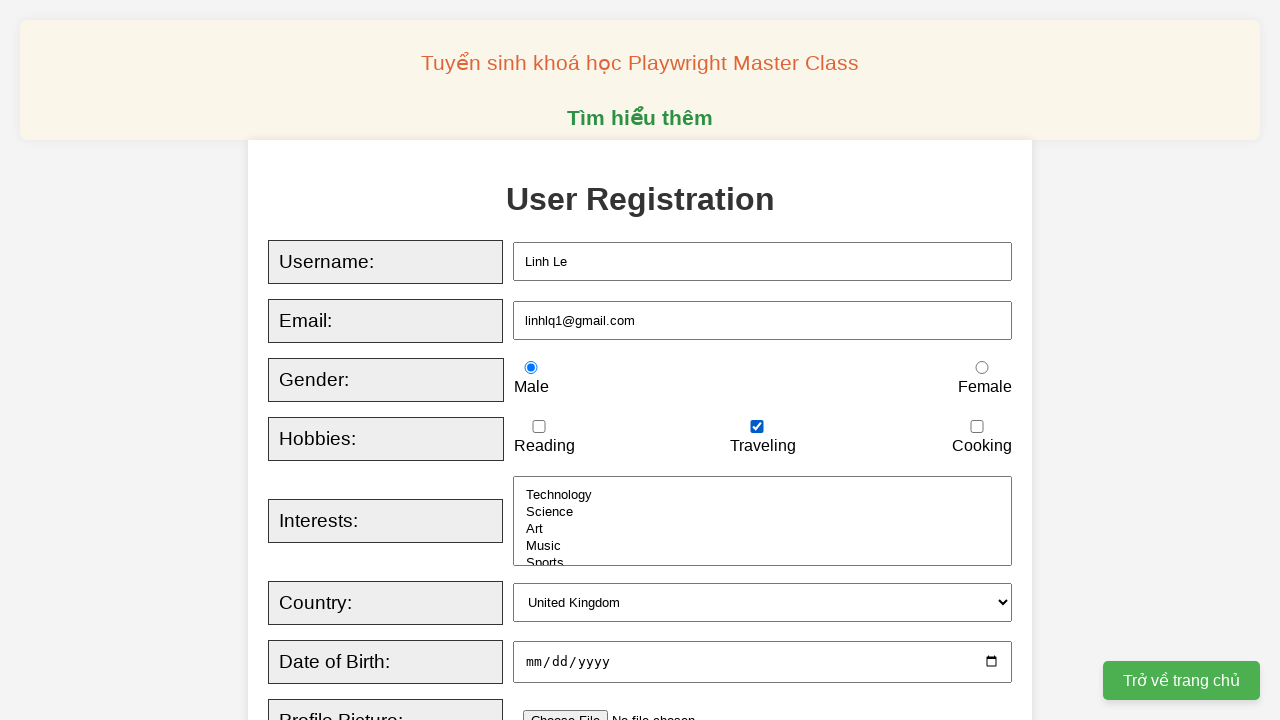

Filled date of birth with '1998-10-15' on xpath=//input[@id='dob']
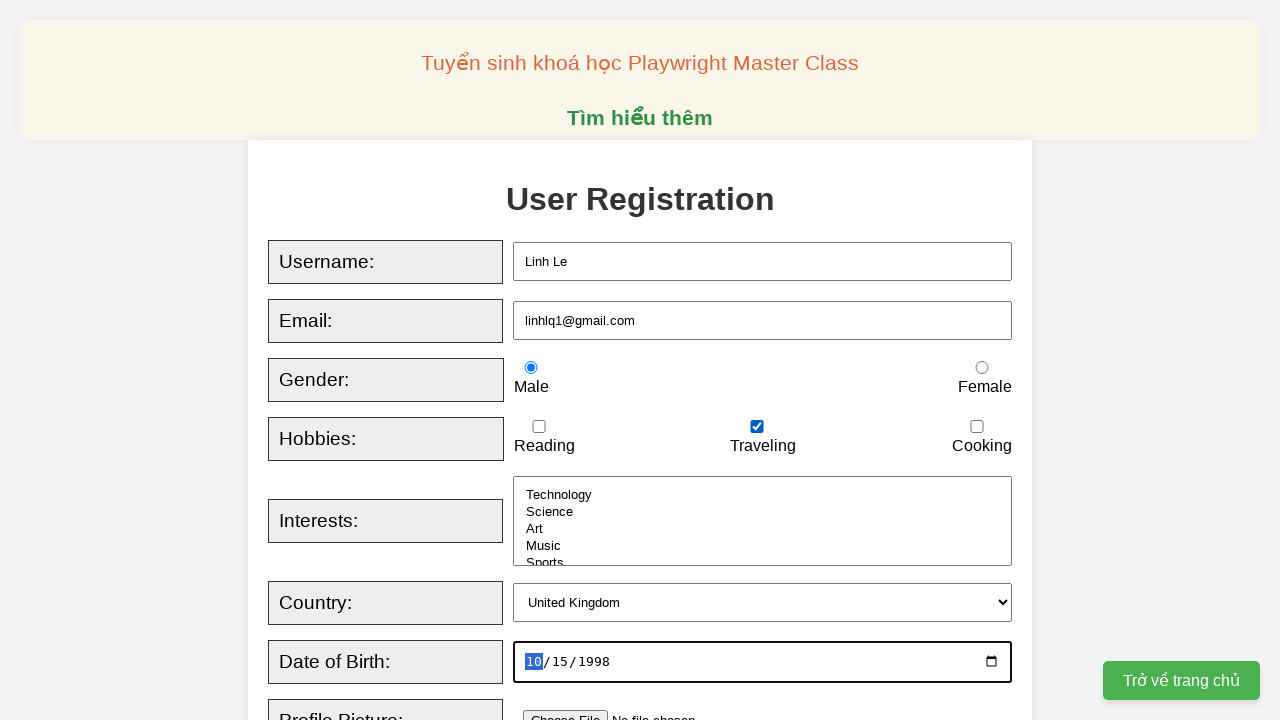

Filled biography textarea with 'Test Biography' on xpath=//textarea[@id='bio']
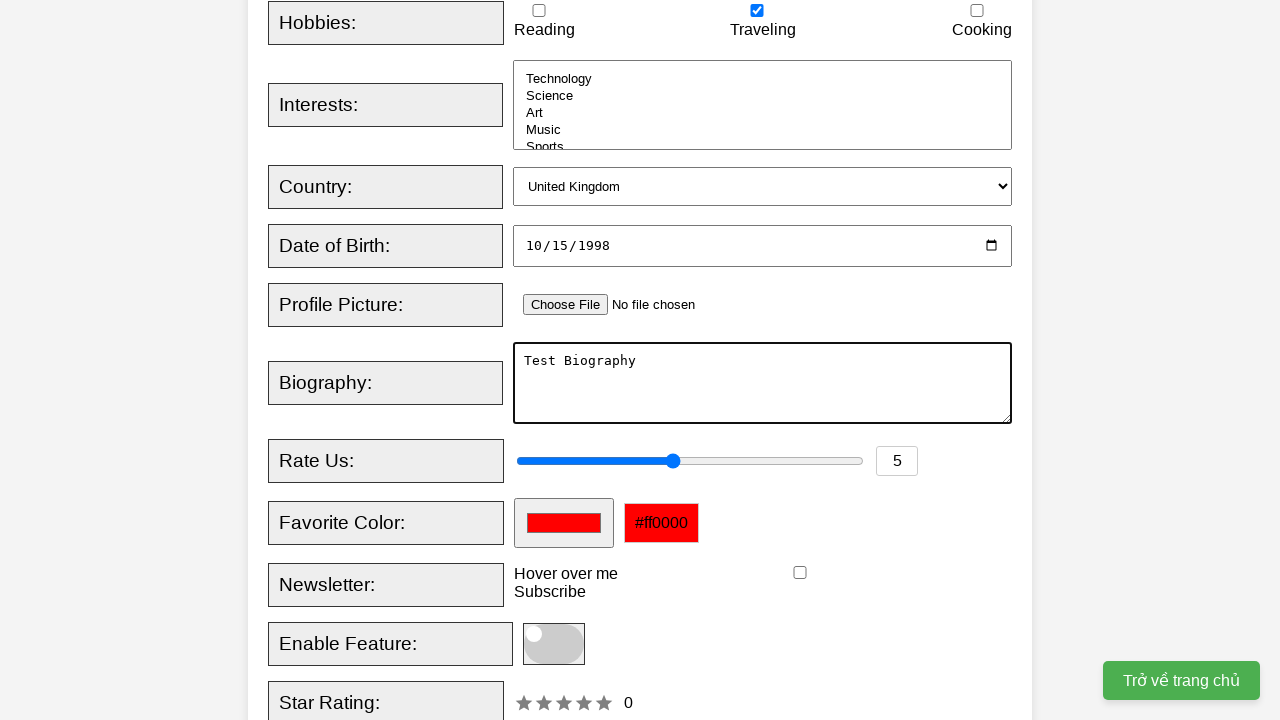

Filled rating input with '10' on xpath=//input[@id='rating']
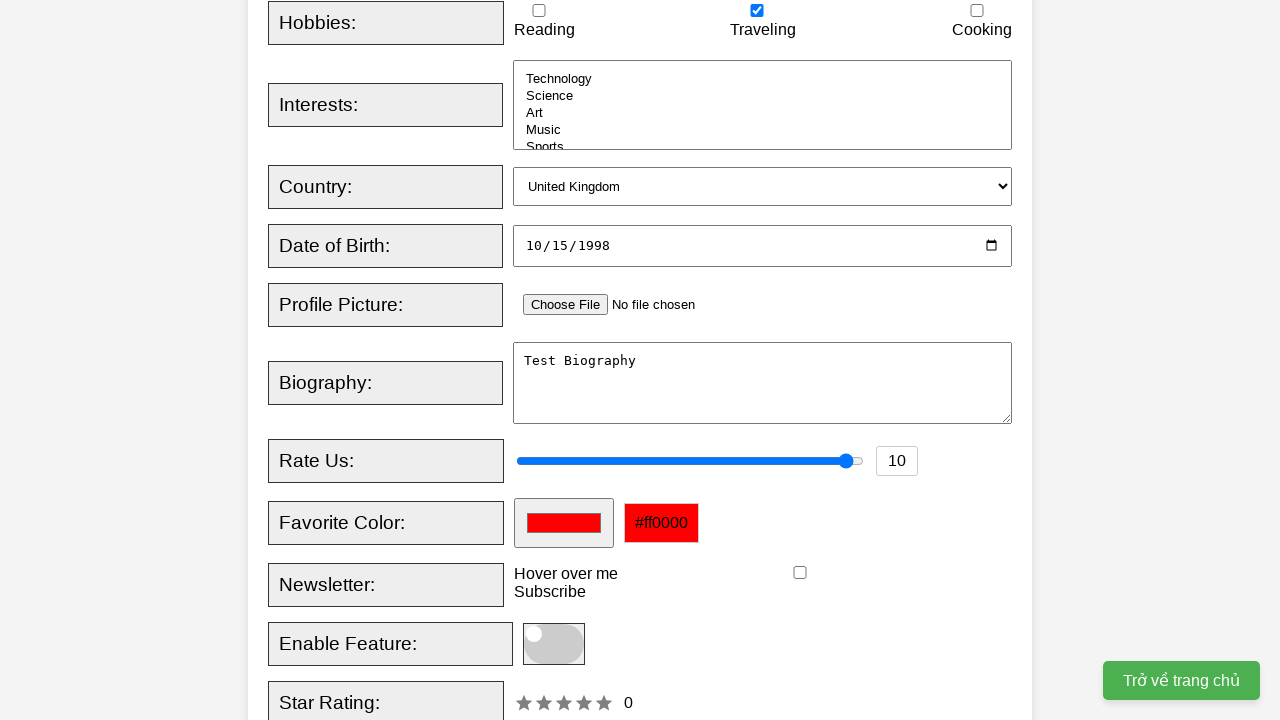

Filled favorite color with '#000000' on xpath=//input[@id='favcolor']
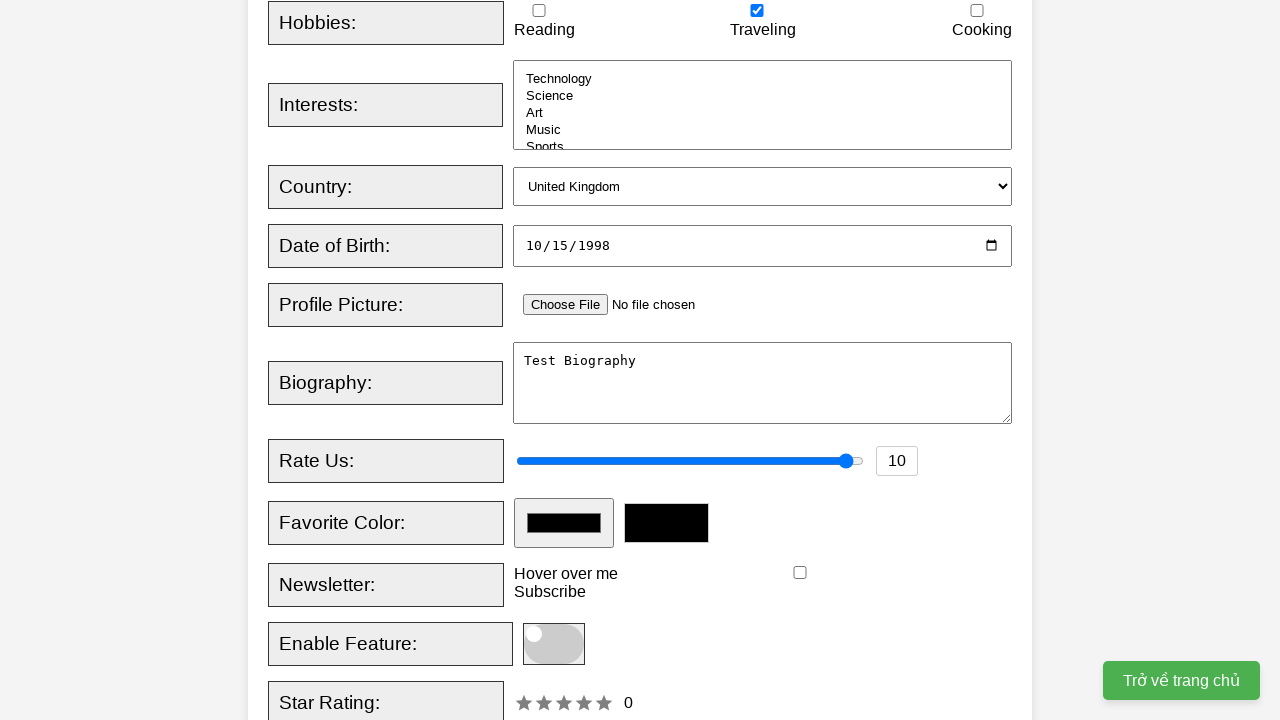

Hovered over tooltip element at (566, 574) on xpath=//div[@class='tooltip']
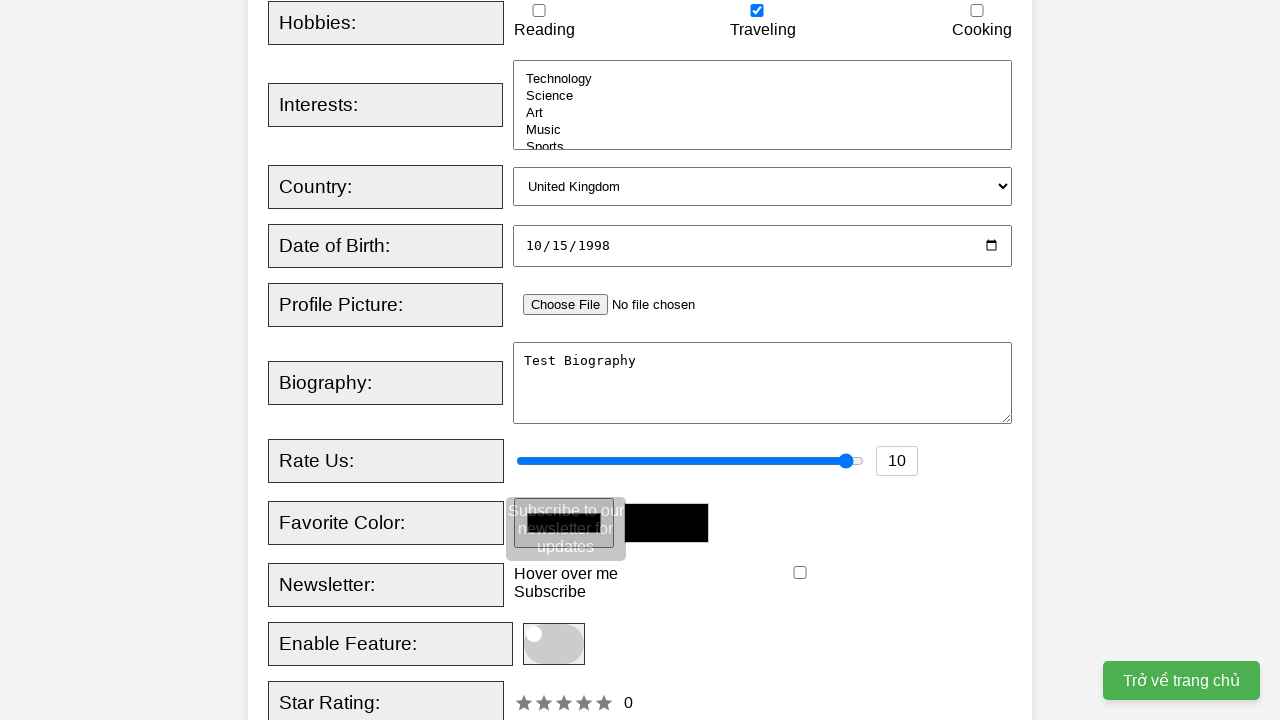

Checked newsletter checkbox at (800, 573) on xpath=//input[@id='newsletter']
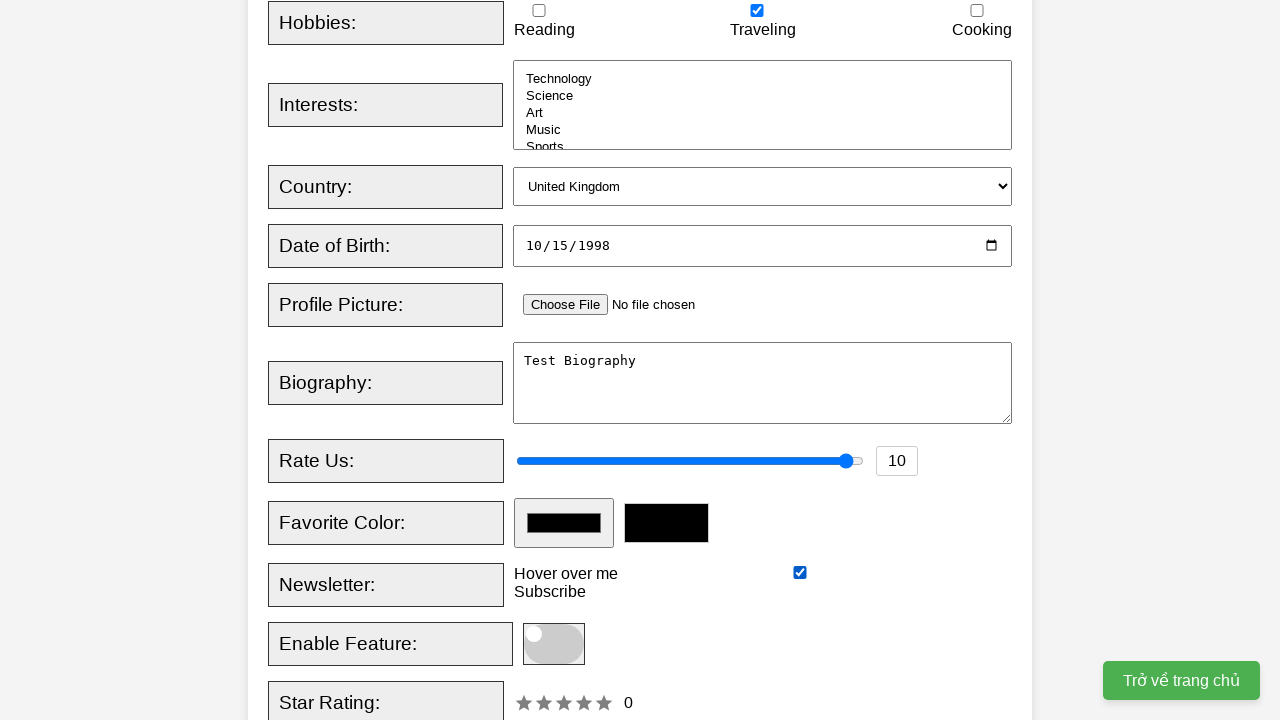

Clicked toggle slider at (554, 644) on xpath=//span[@class='slider round']
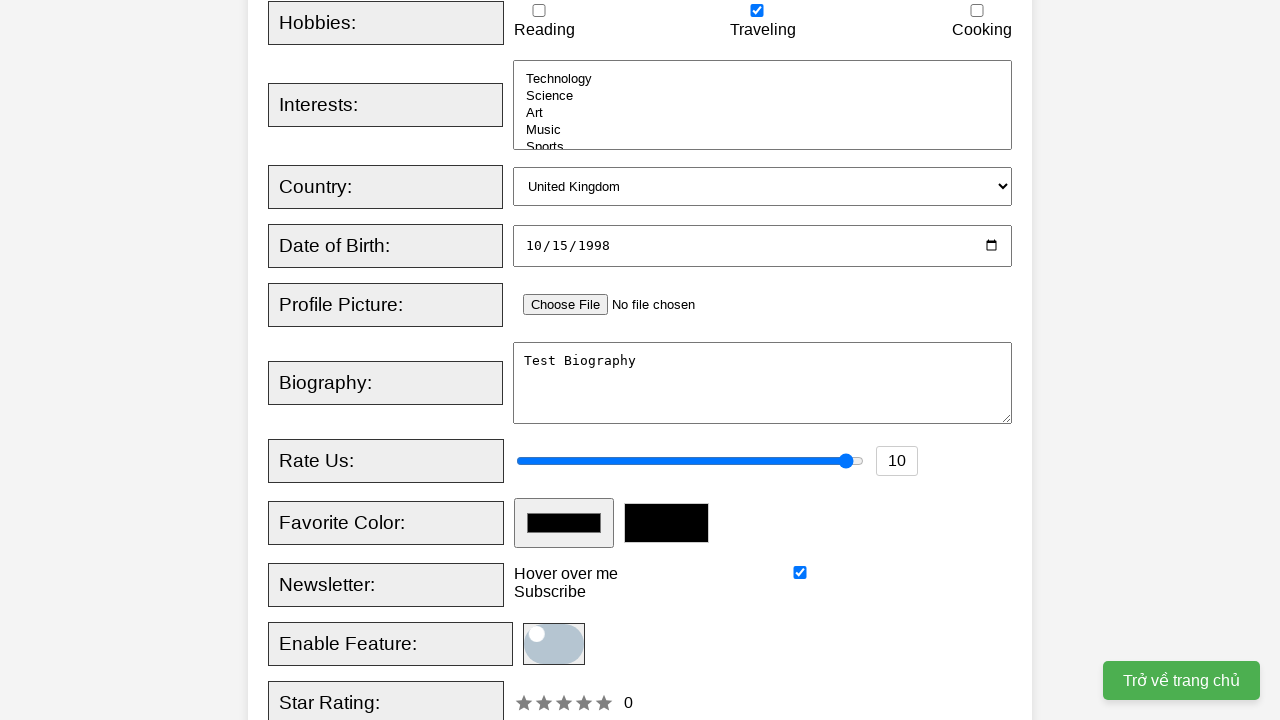

Clicked Register button to submit form at (528, 360) on xpath=//button[@type='submit']
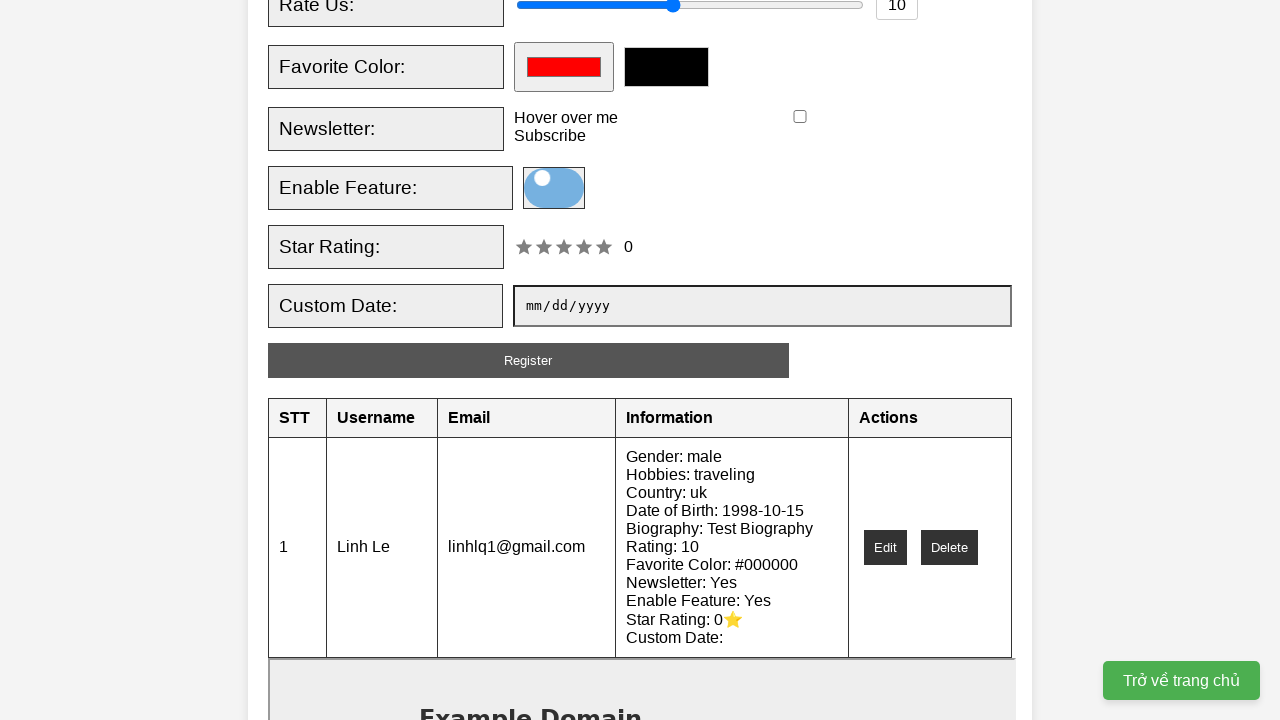

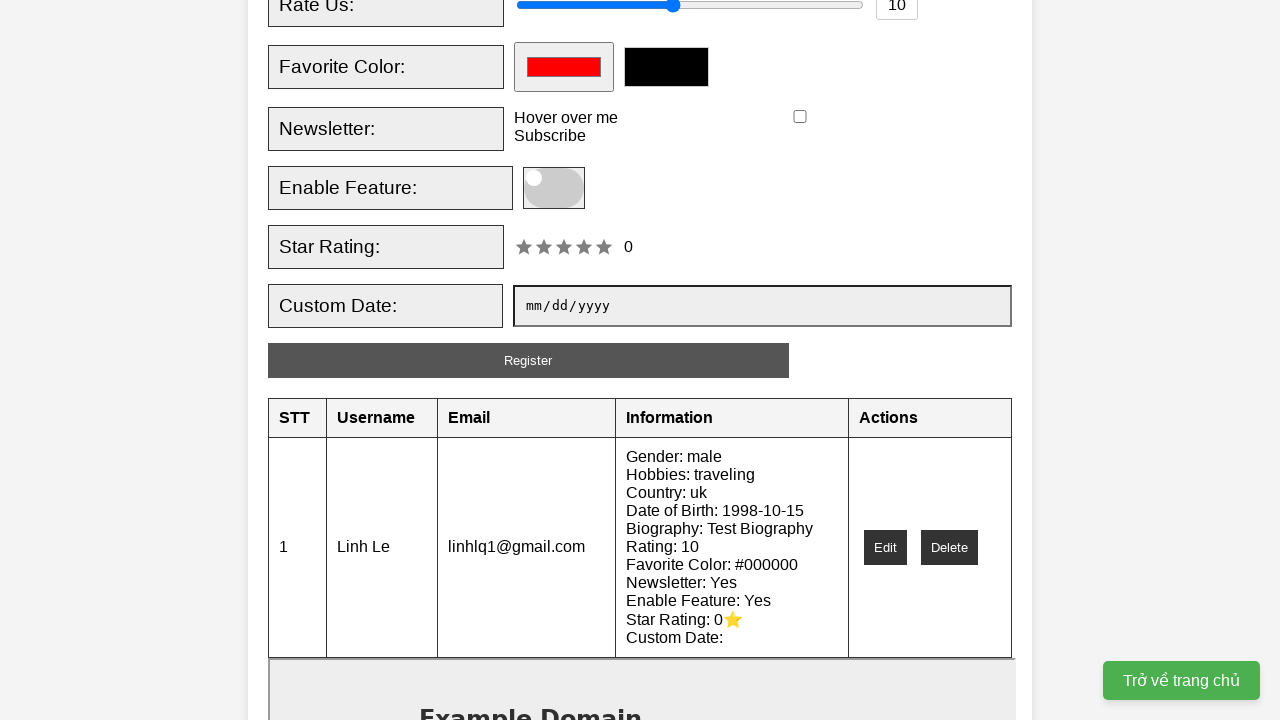